Tests a practice registration form by filling in personal details including name, email, phone, date of birth, subjects, hobbies, address, and location fields, then submitting the form.

Starting URL: https://demoqa.com/automation-practice-form

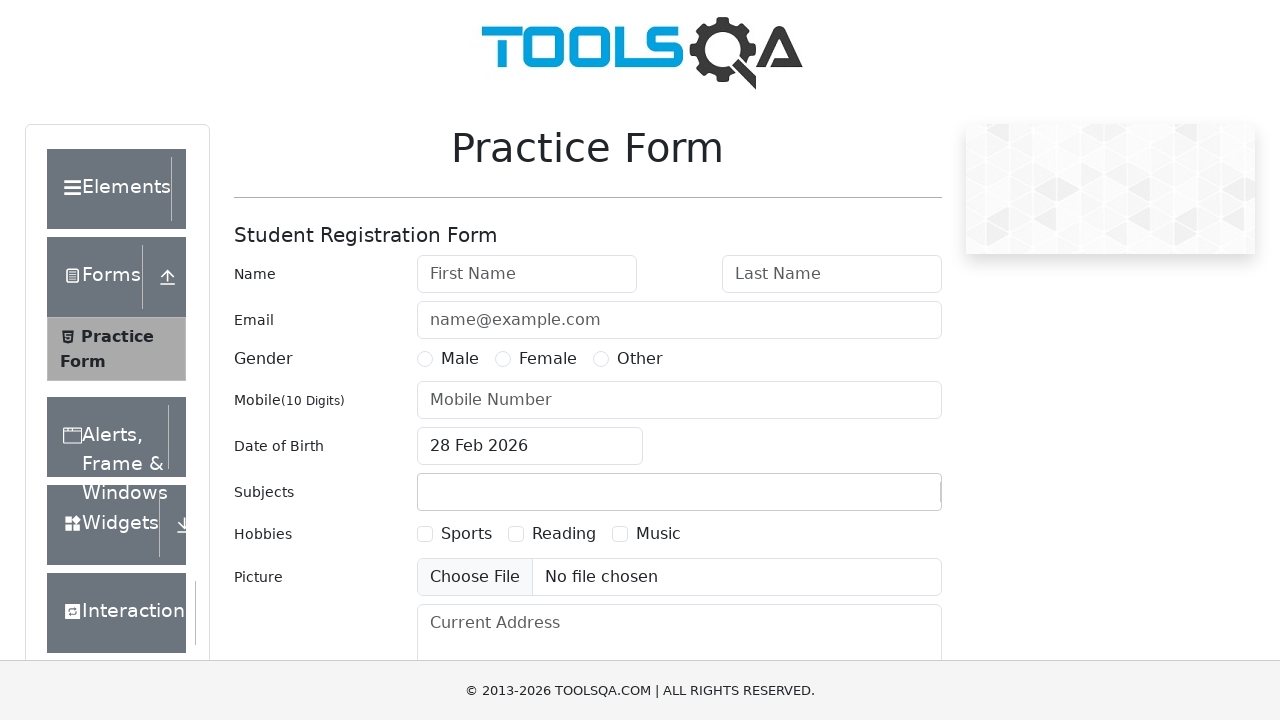

Filled first name field with 'Denis' on #firstName
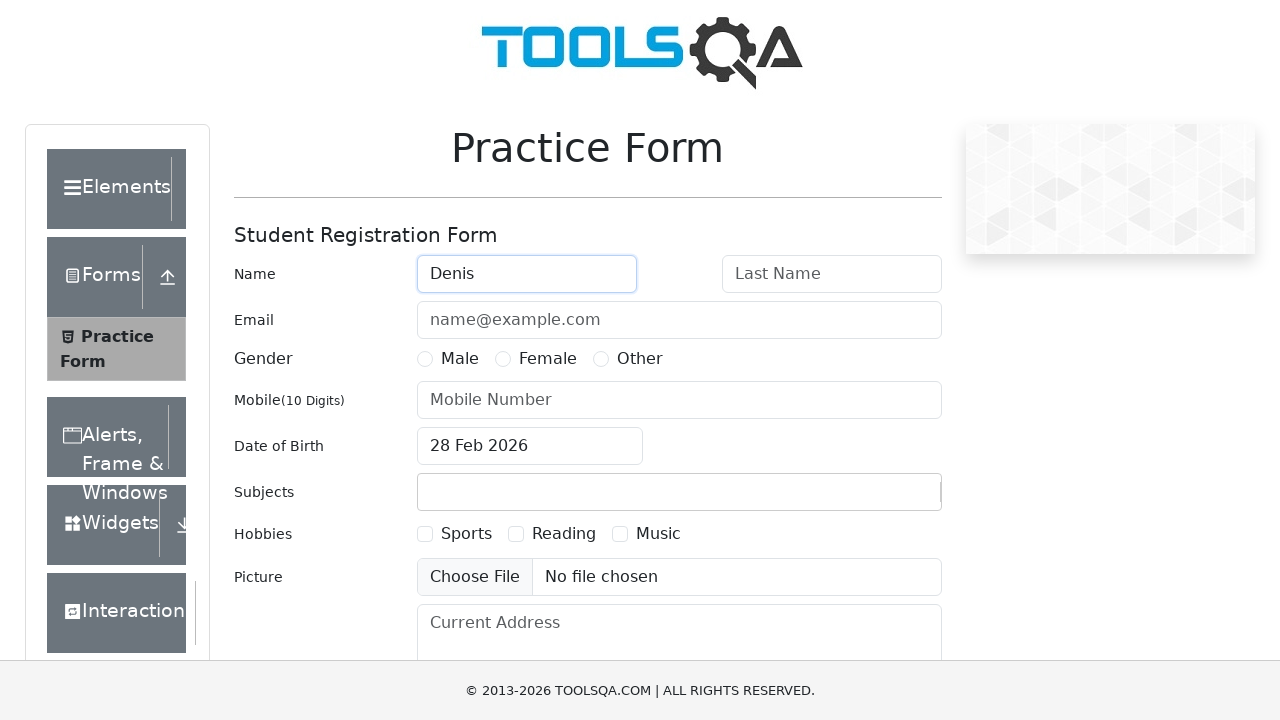

Filled last name field with 'Moreno' on #lastName
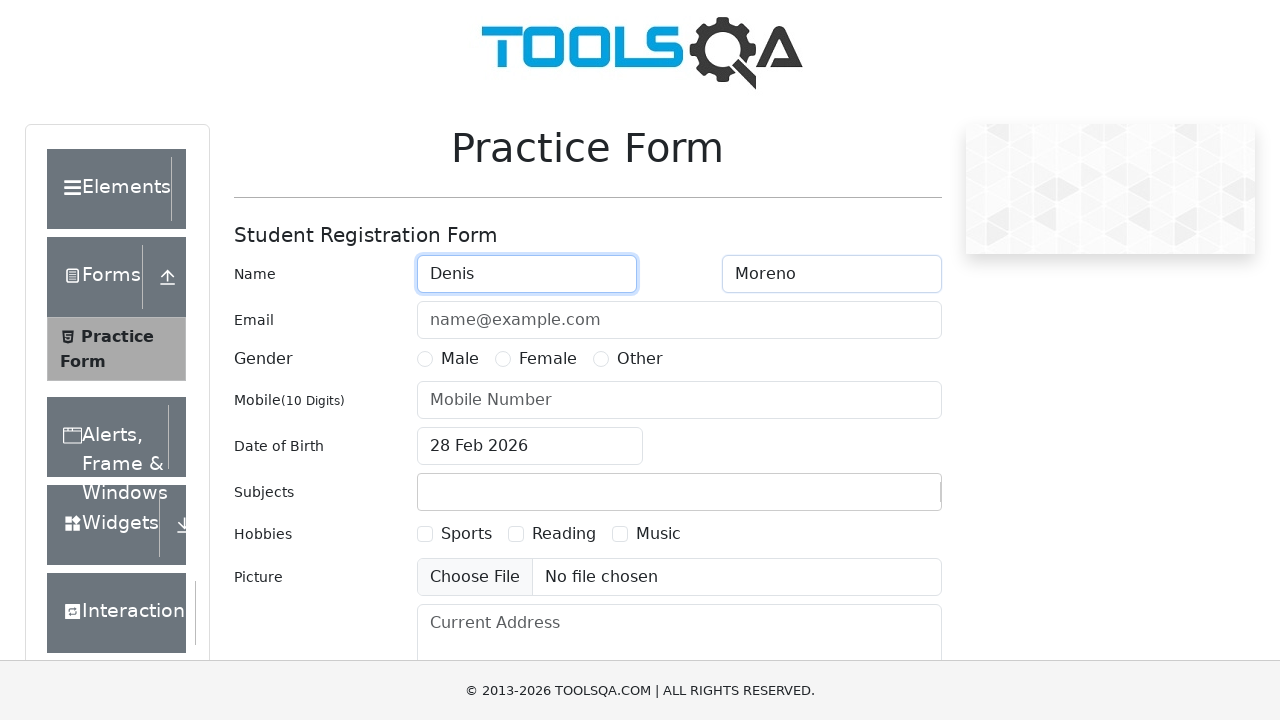

Filled email field with 'dmorento@gmail.com' on #userEmail
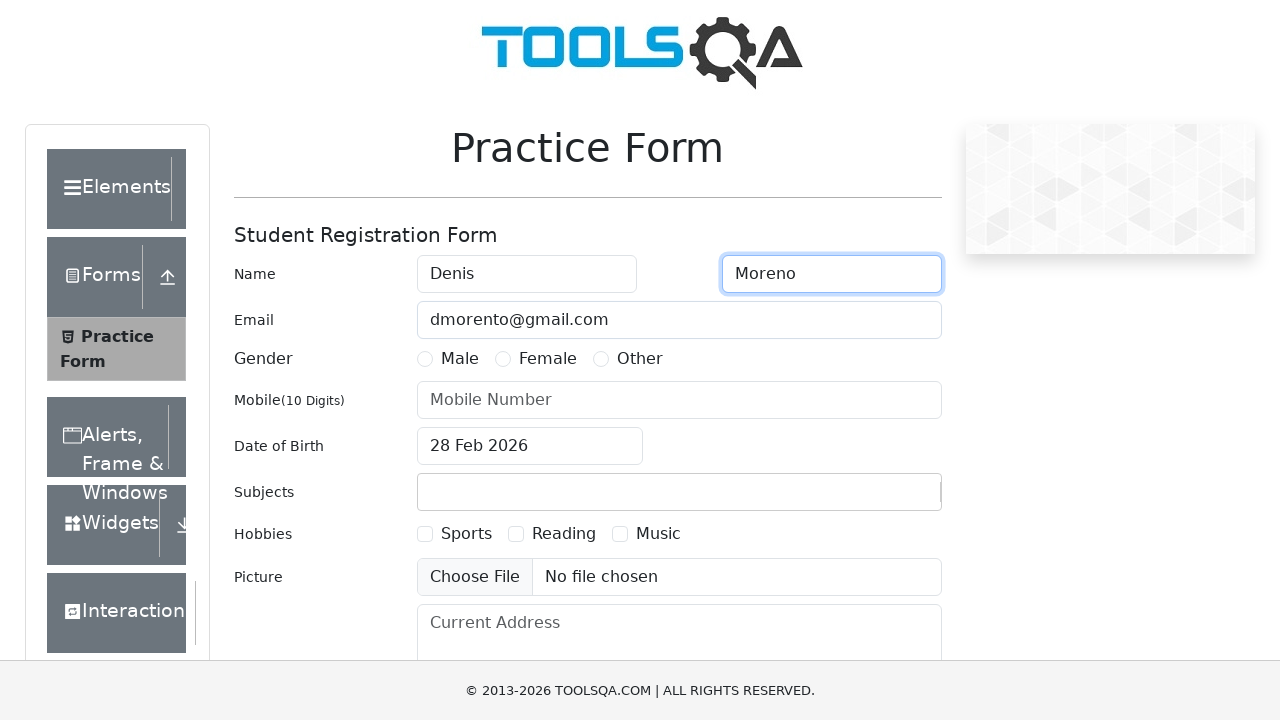

Selected Male gender option at (460, 359) on label[for='gender-radio-1']
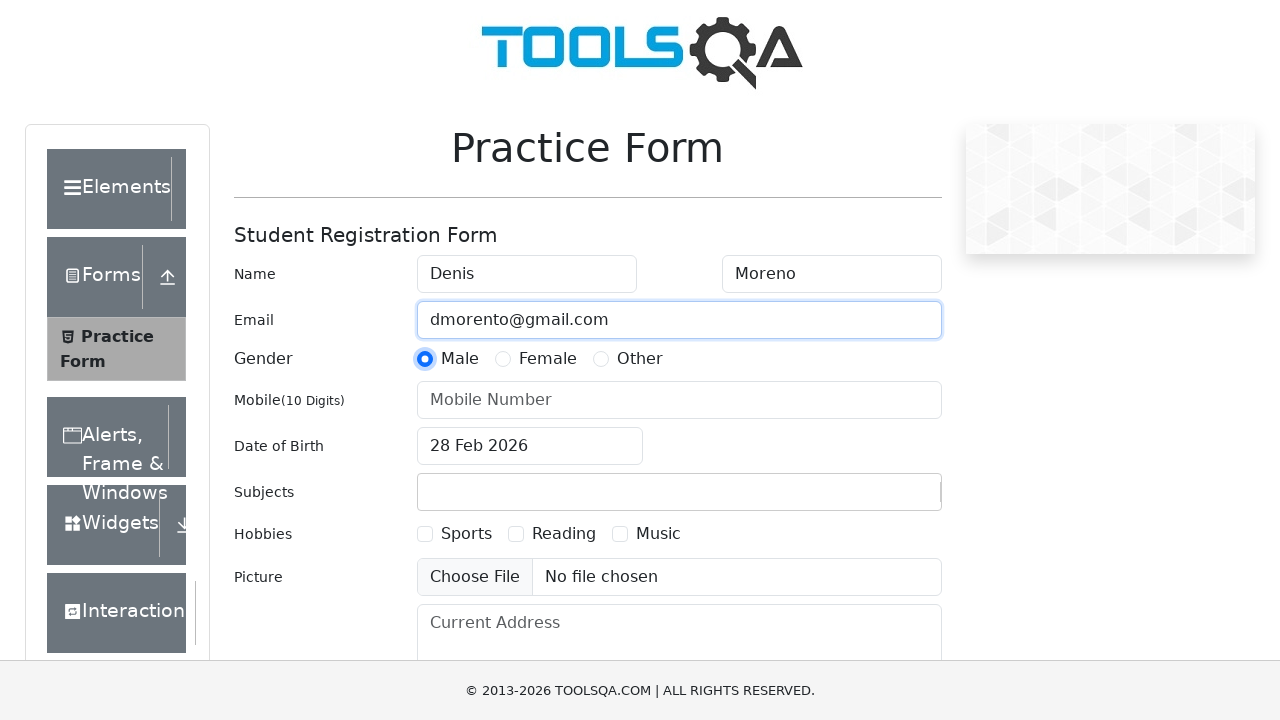

Filled phone number field with '3467766633' on #userNumber
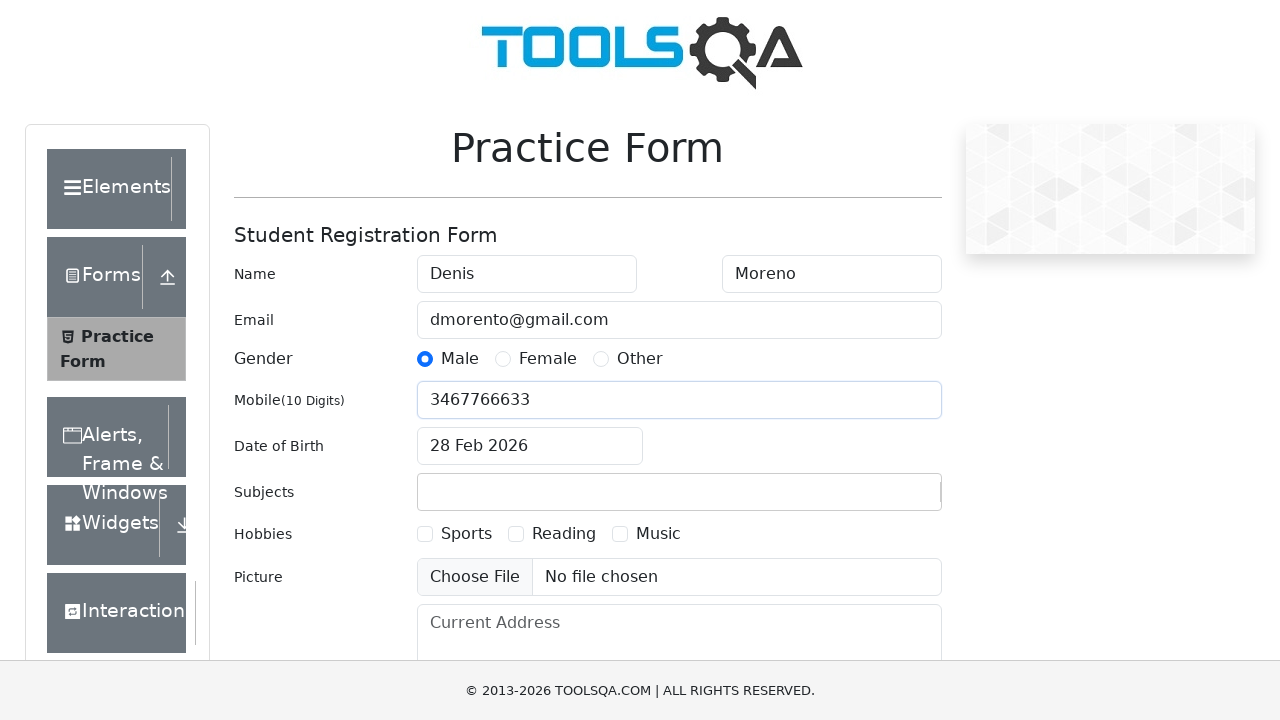

Clicked date of birth input field at (530, 446) on #dateOfBirthInput
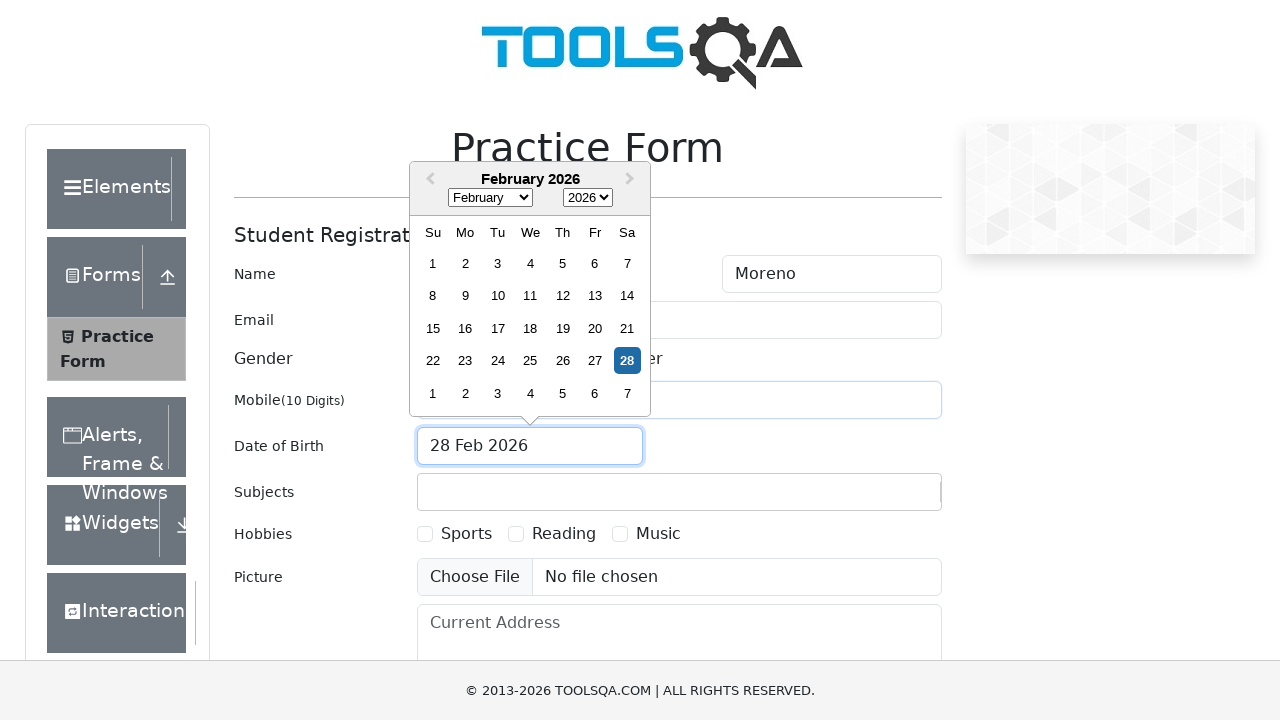

Selected all text in date of birth field
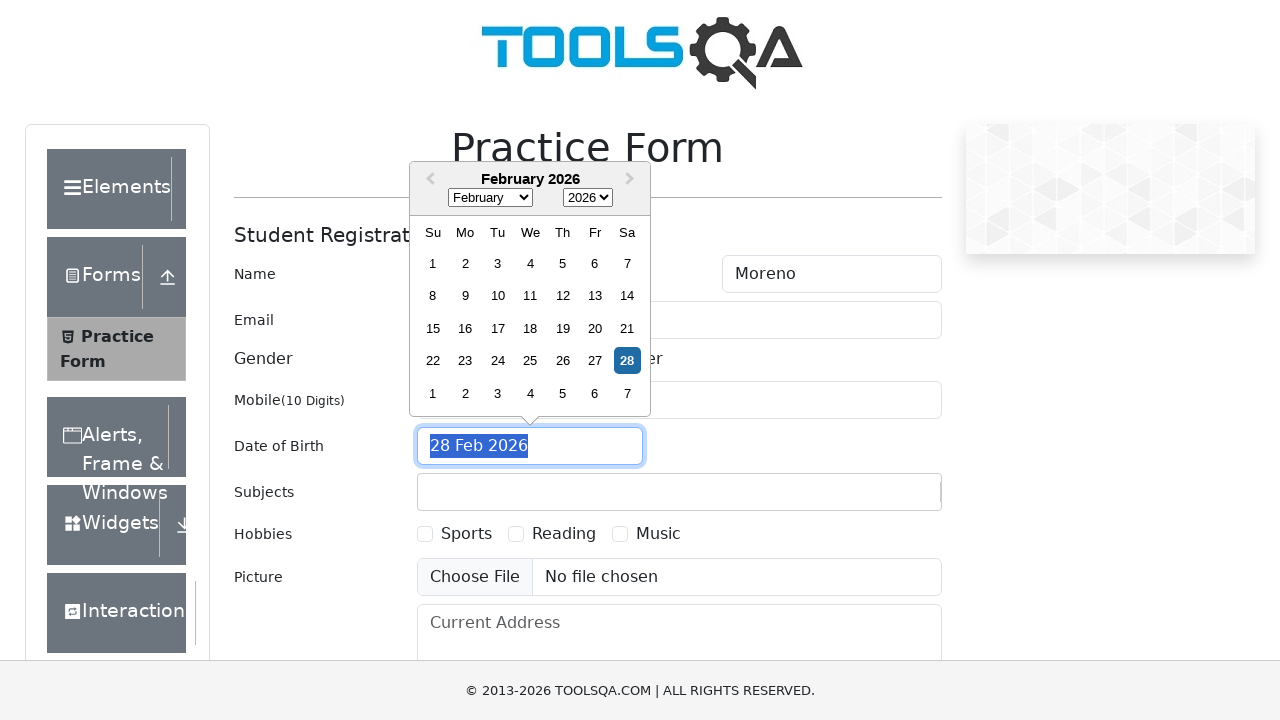

Typed date of birth '11 Mar 1989'
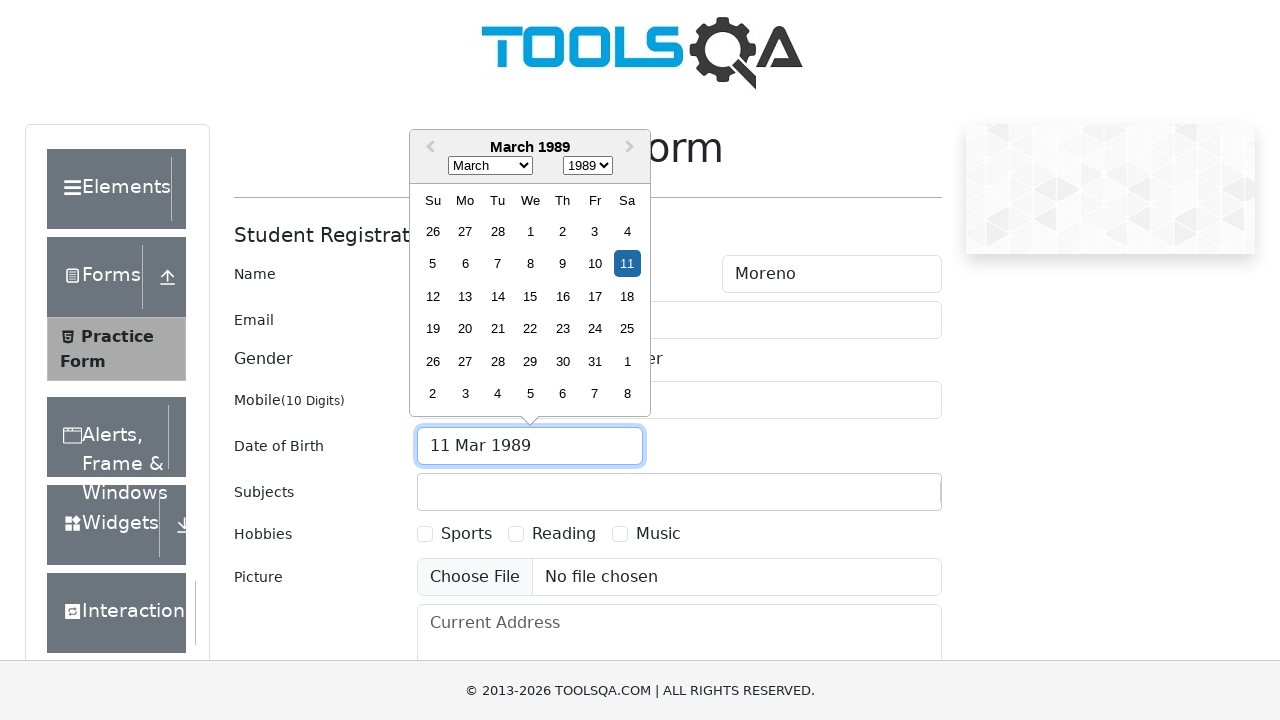

Pressed Enter to confirm date of birth
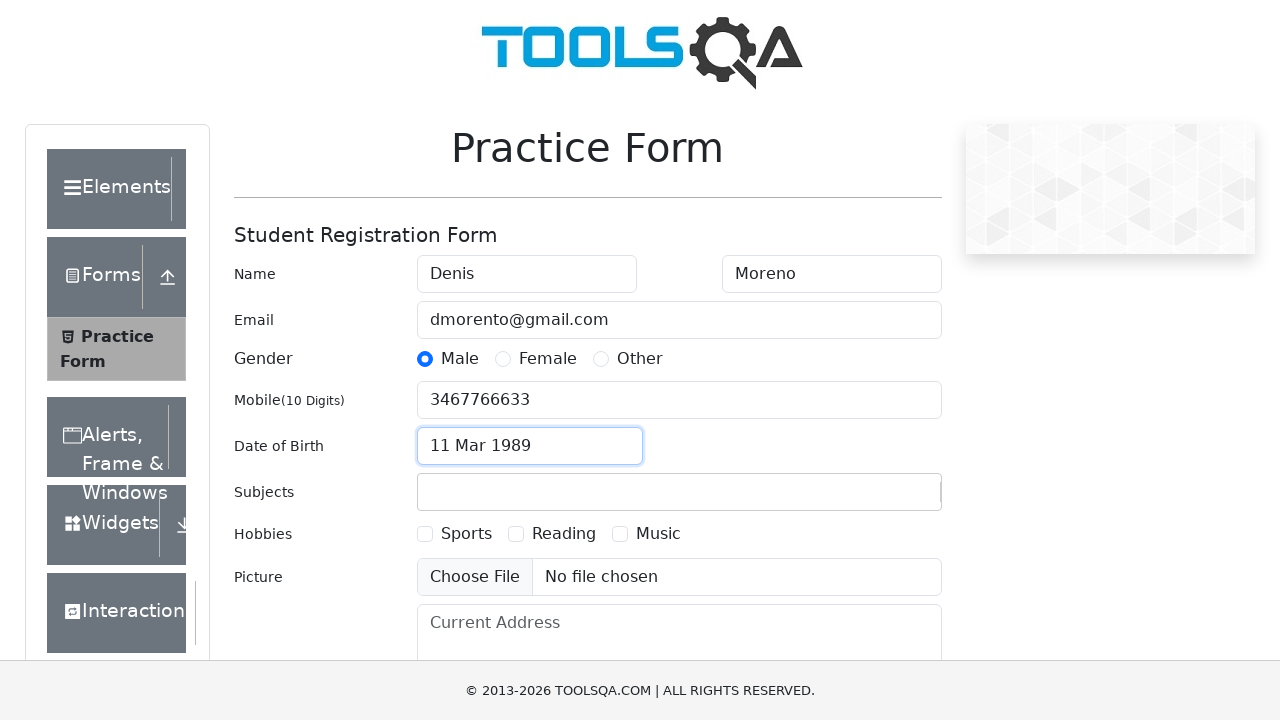

Filled subjects field with 'Computer Science' on #subjectsInput
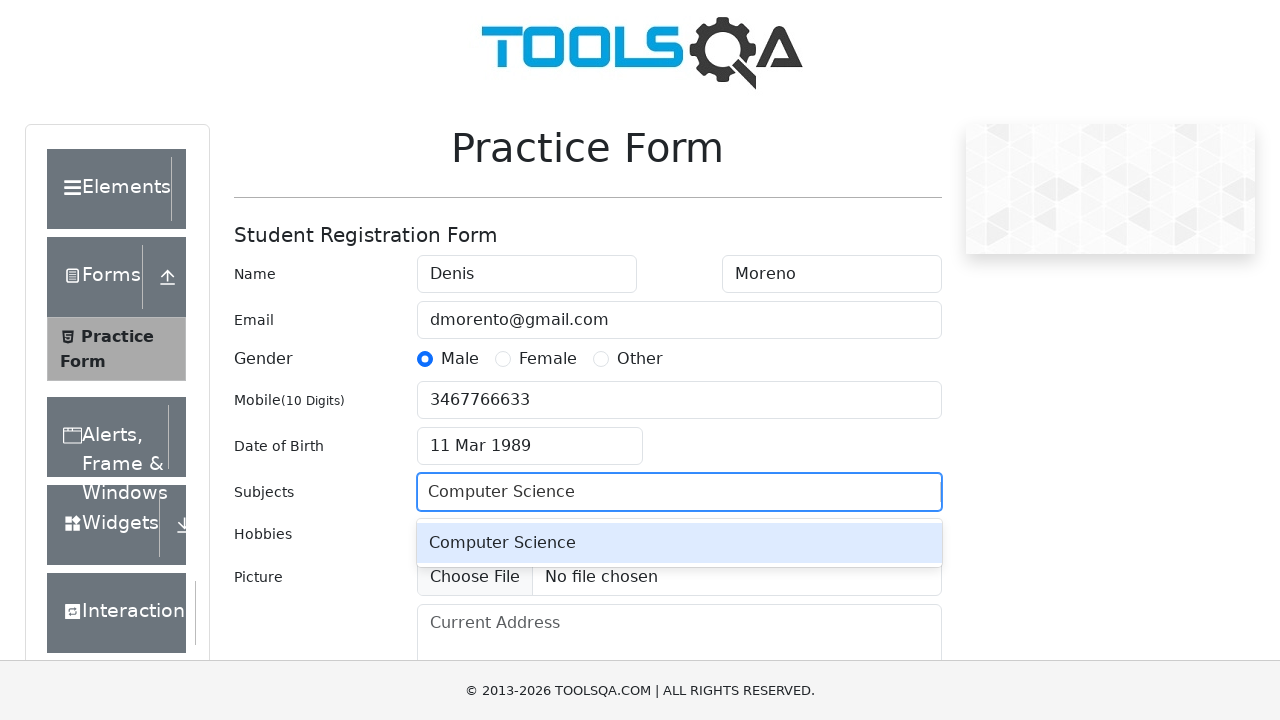

Pressed Enter to select Computer Science subject
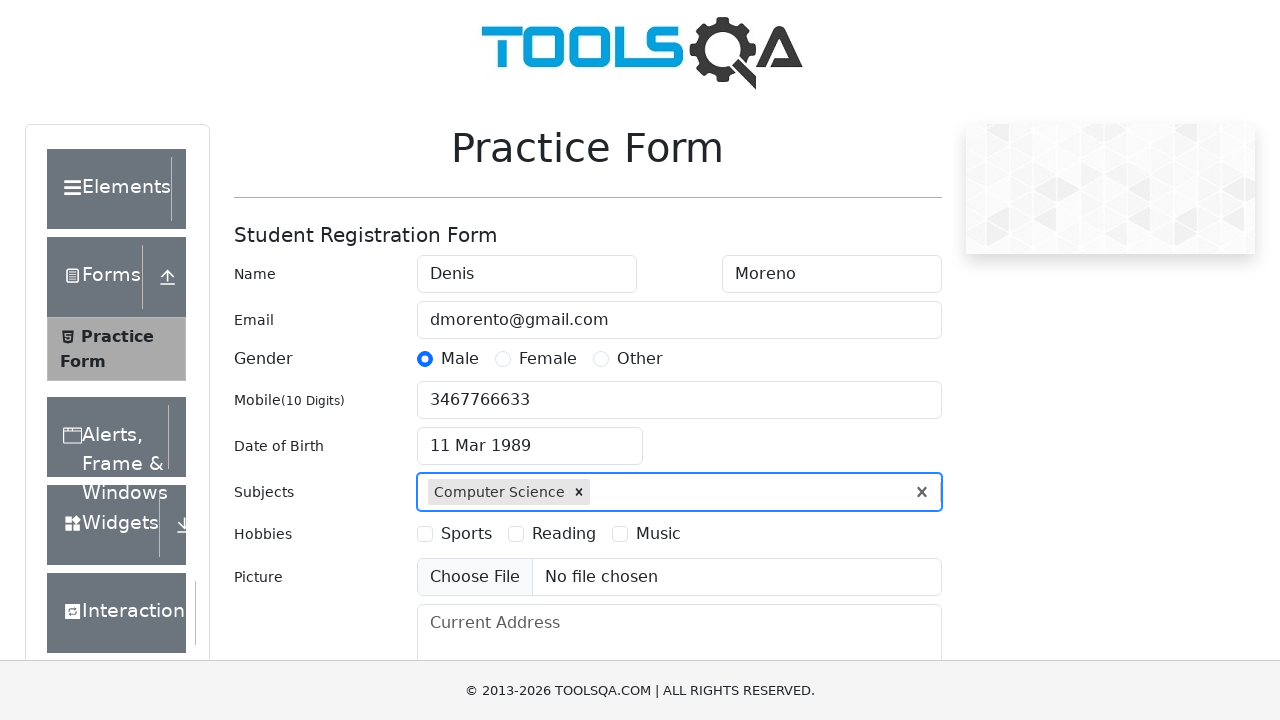

Selected Sports hobby checkbox at (466, 534) on label[for='hobbies-checkbox-1']
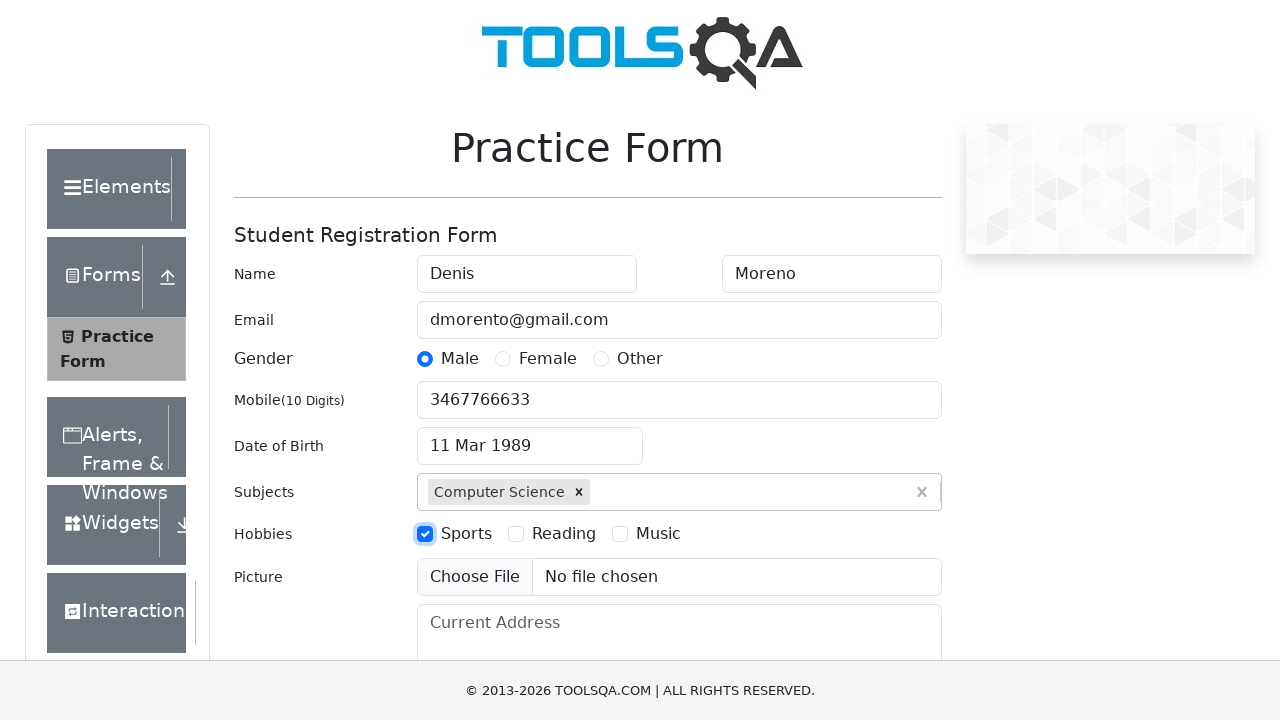

Filled current address field with 'Evergreen Terrace 123, Springfield, US' on #currentAddress
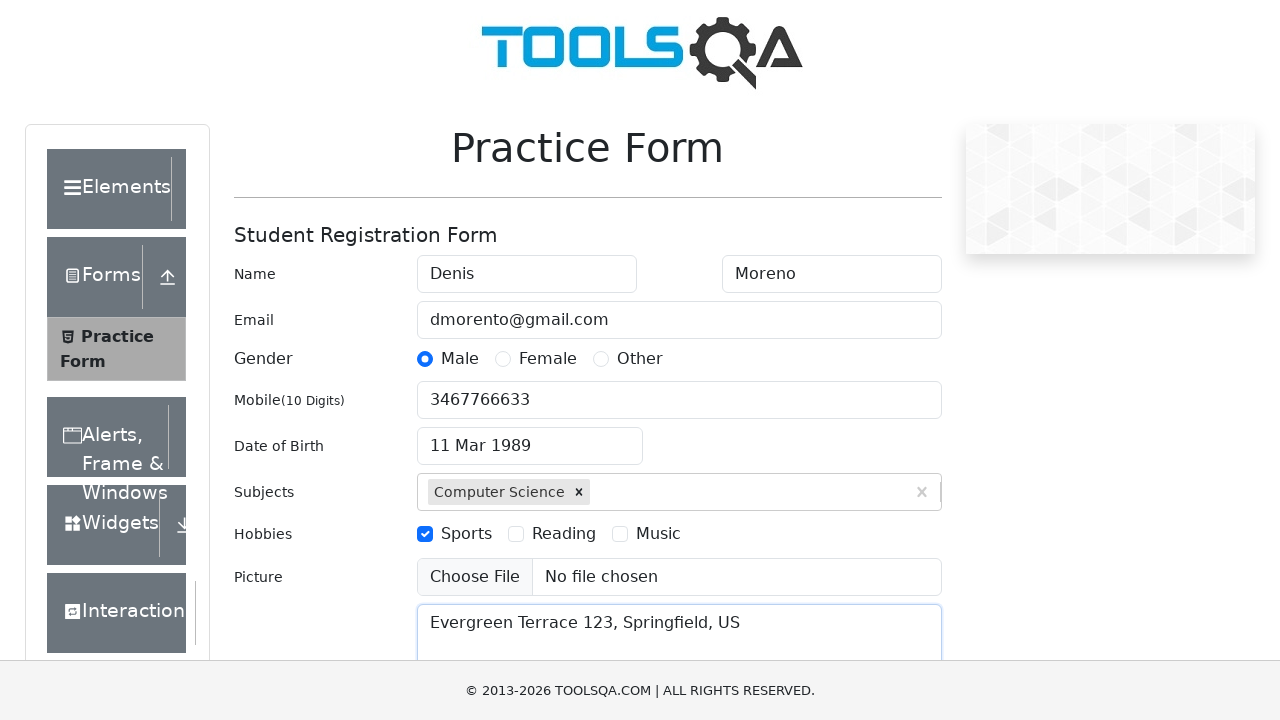

Clicked state dropdown input at (430, 437) on #react-select-3-input
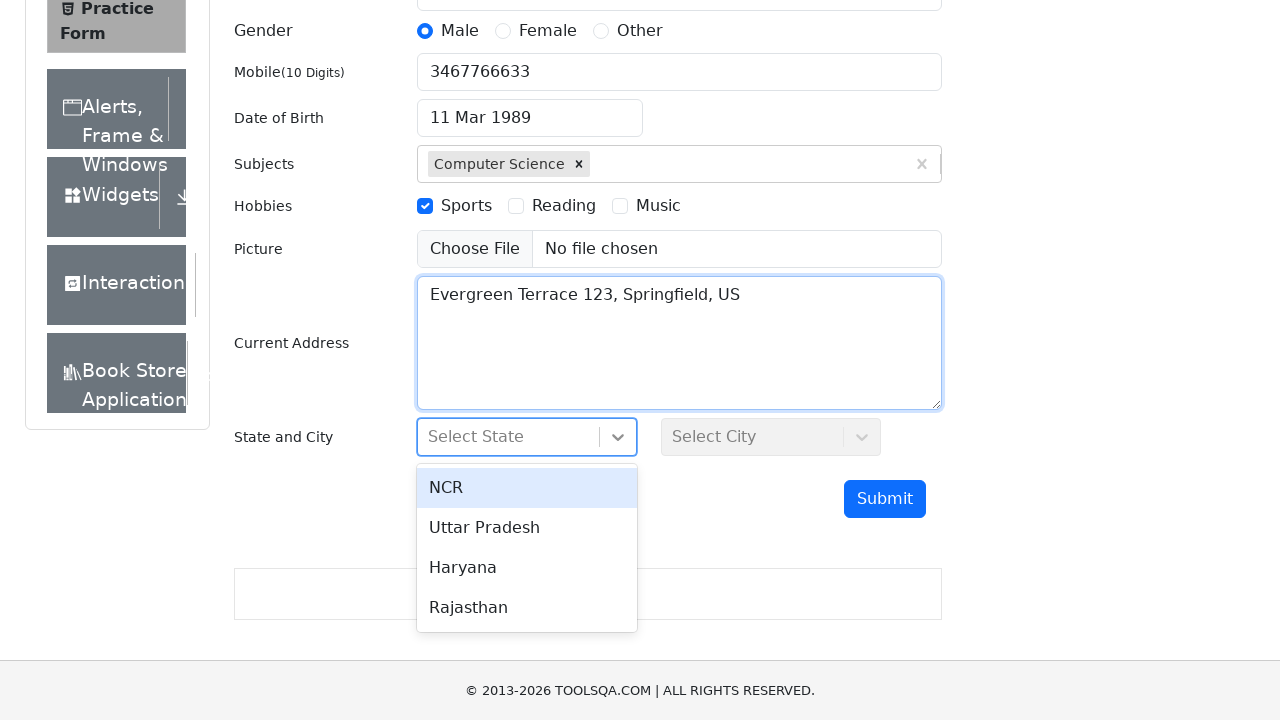

Filled state dropdown with 'NCR' on #react-select-3-input
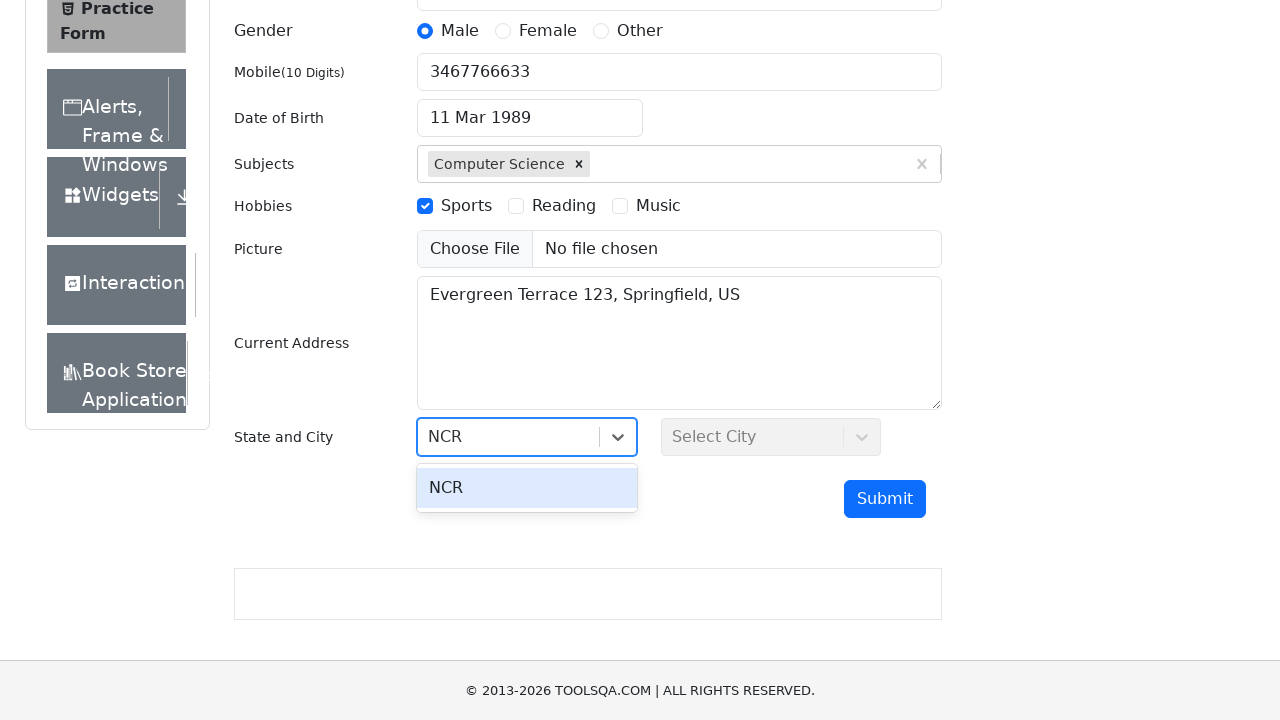

Pressed Enter to select NCR state
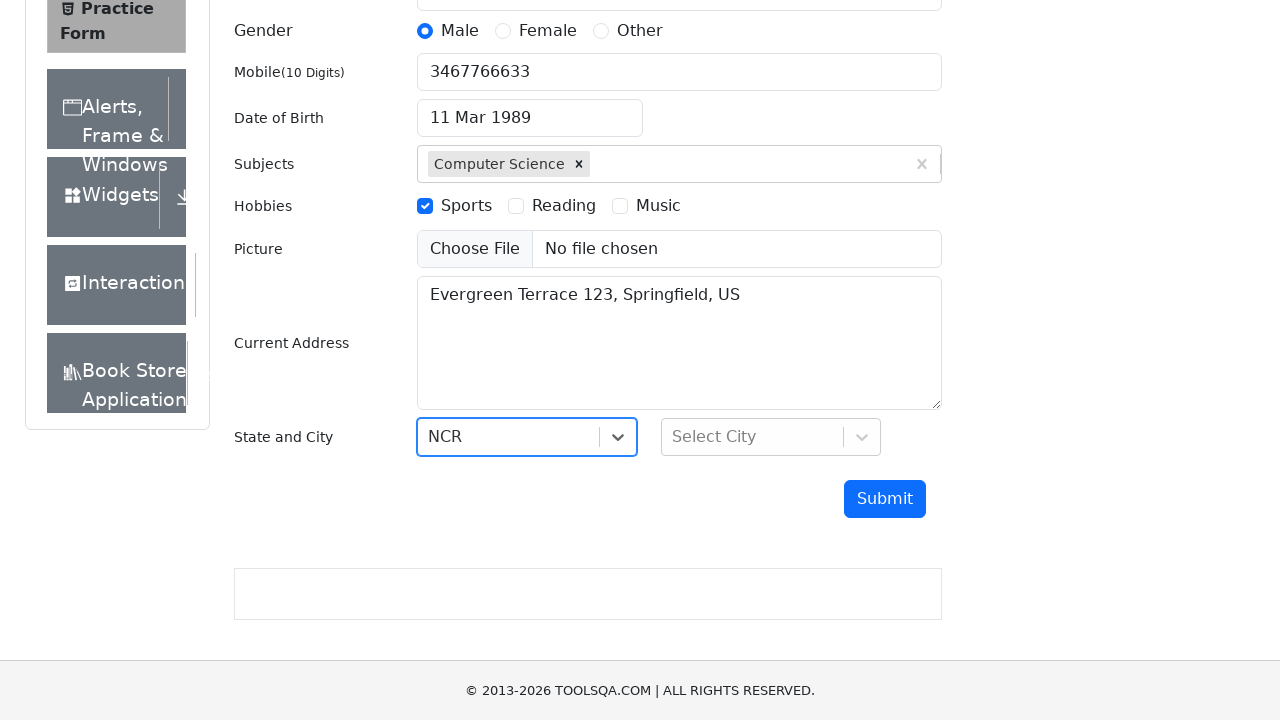

Clicked city dropdown input at (674, 437) on #react-select-4-input
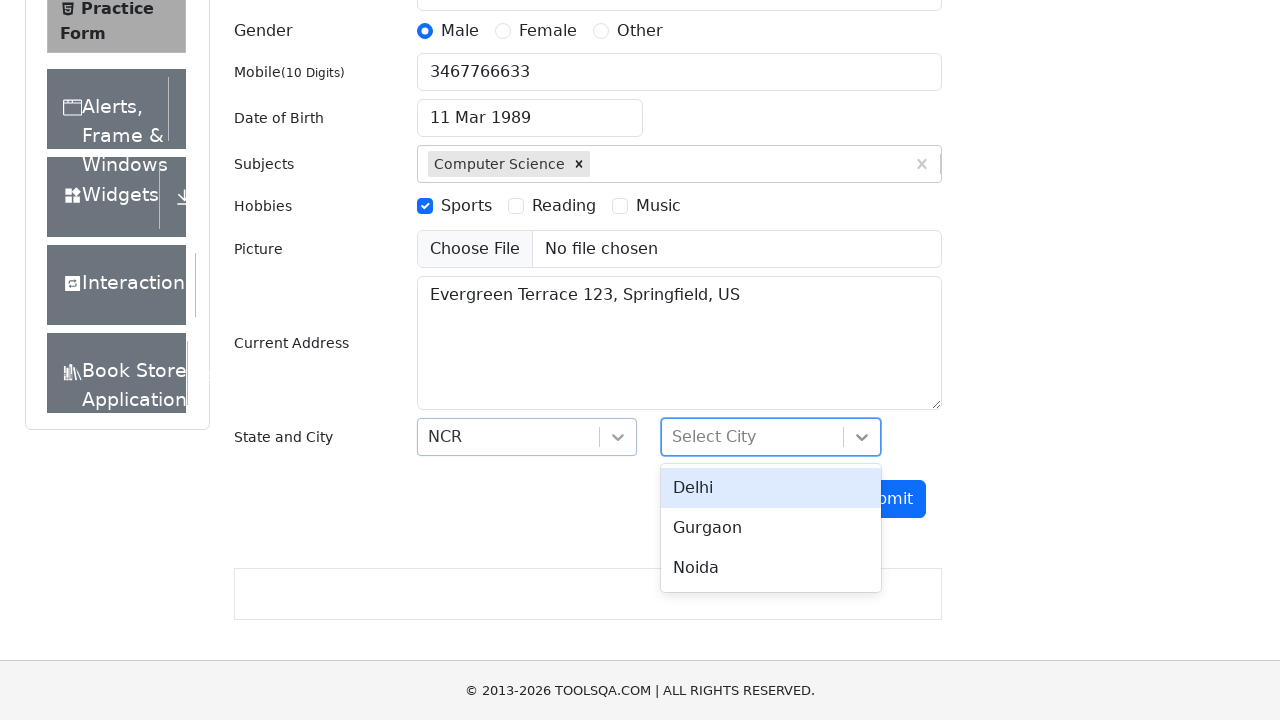

Filled city dropdown with 'Delhi' on #react-select-4-input
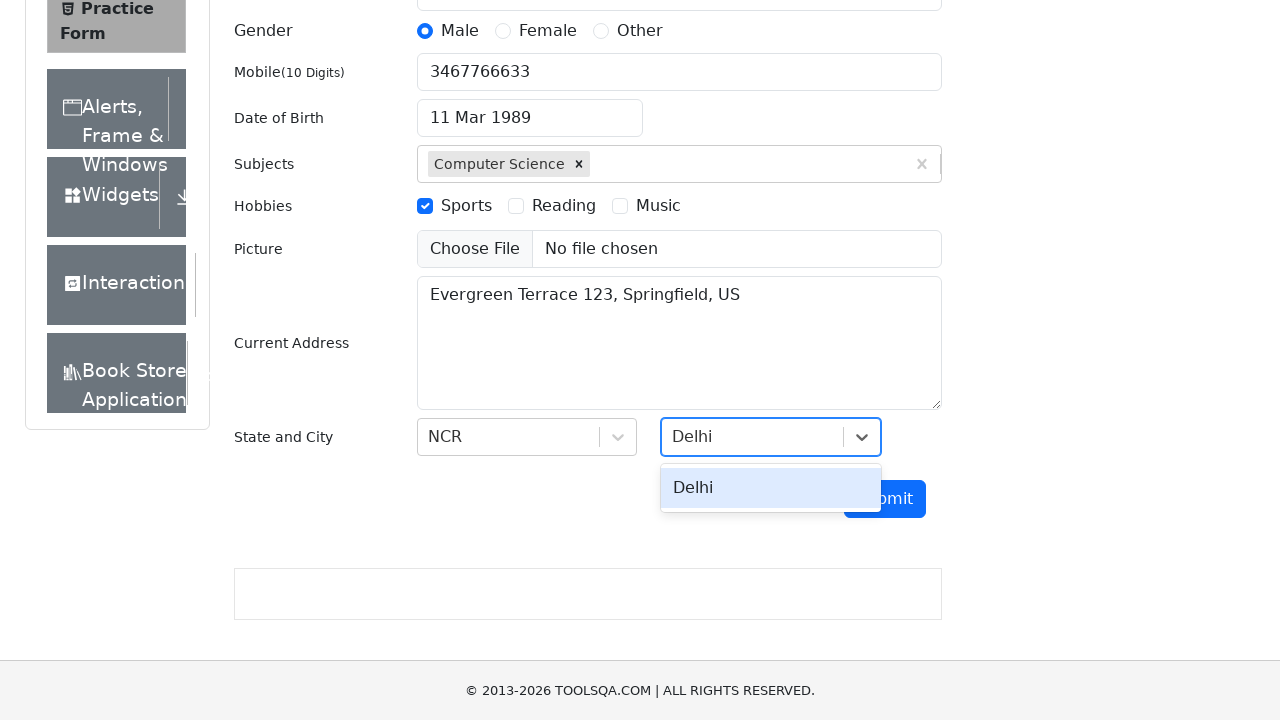

Pressed Enter to select Delhi city
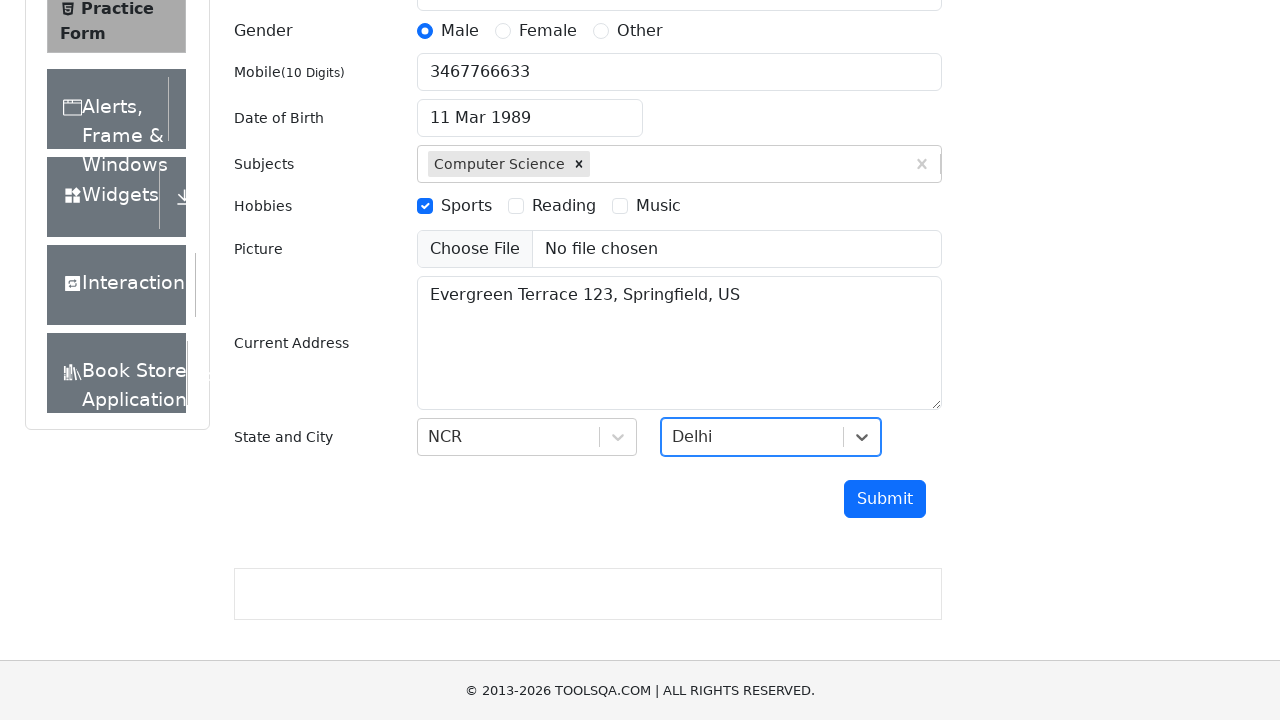

Clicked submit button to submit the registration form at (885, 499) on #submit
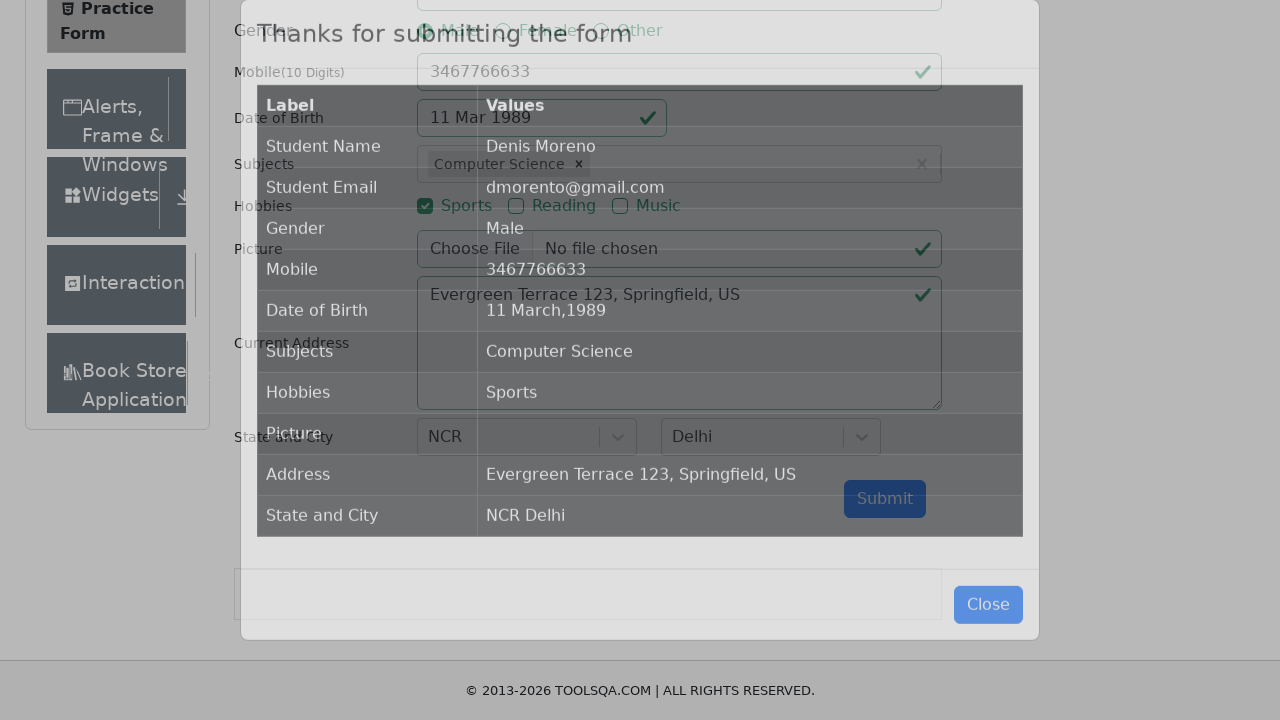

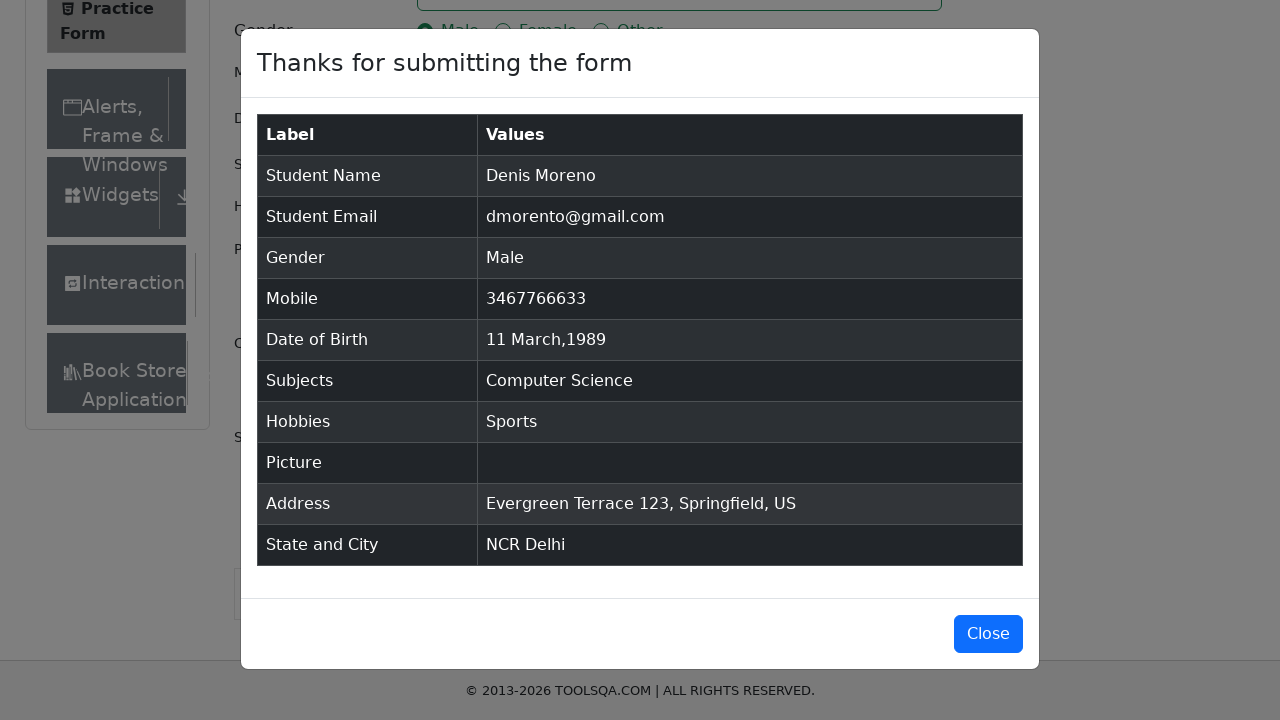